Tests context menu functionality by right-clicking on an element and verifying the alert message

Starting URL: http://the-internet.herokuapp.com/

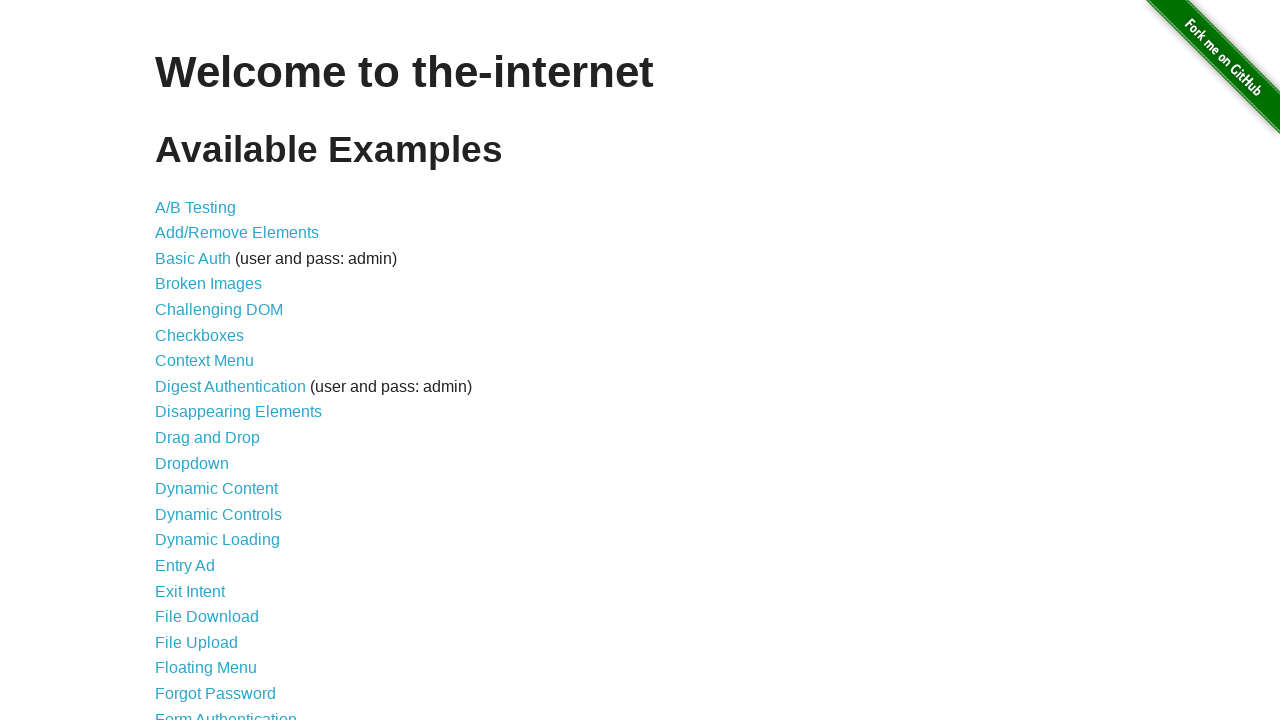

Clicked on Context Menu link at (204, 361) on text=Context Menu
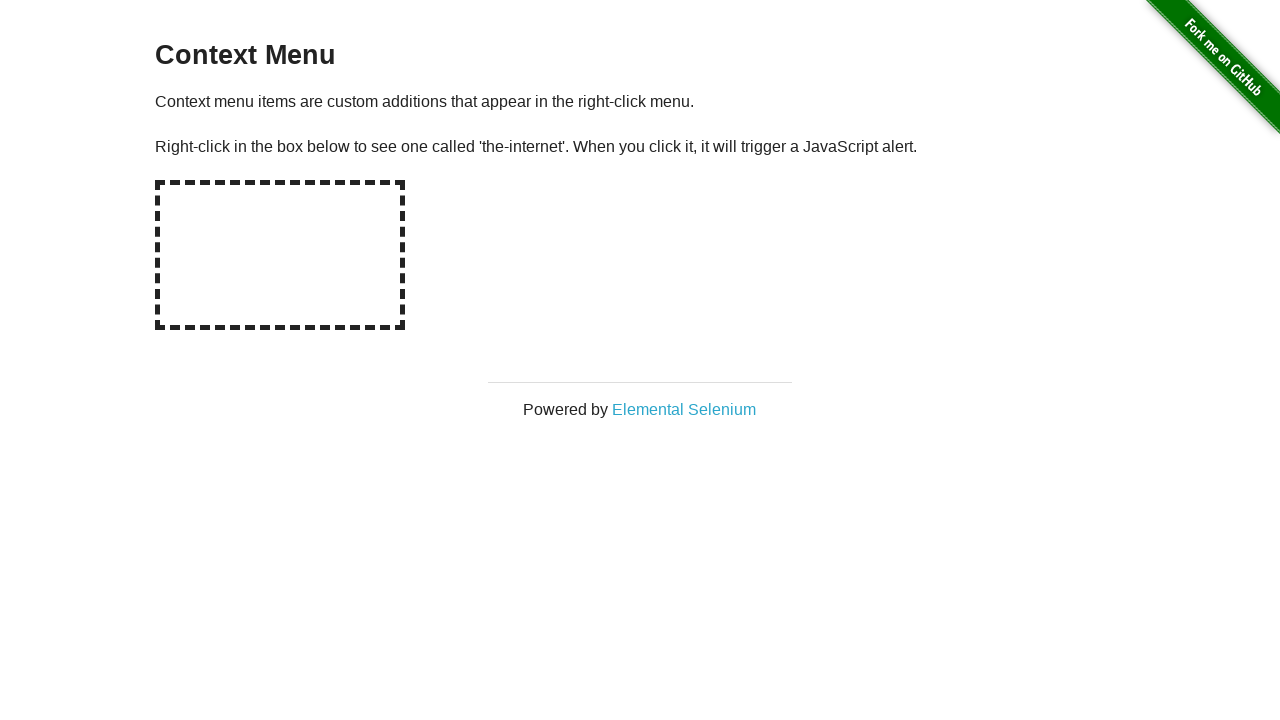

Navigated to context menu page
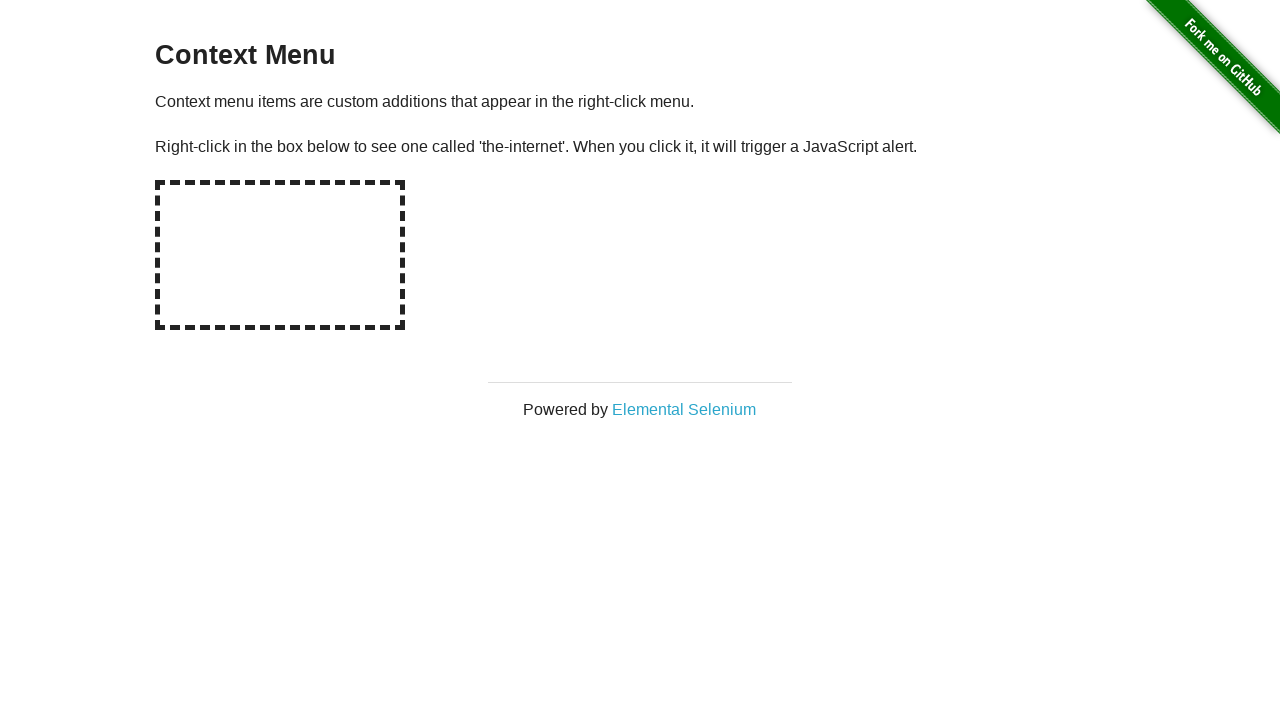

Right-clicked on hot-spot element to open context menu at (280, 255) on #hot-spot
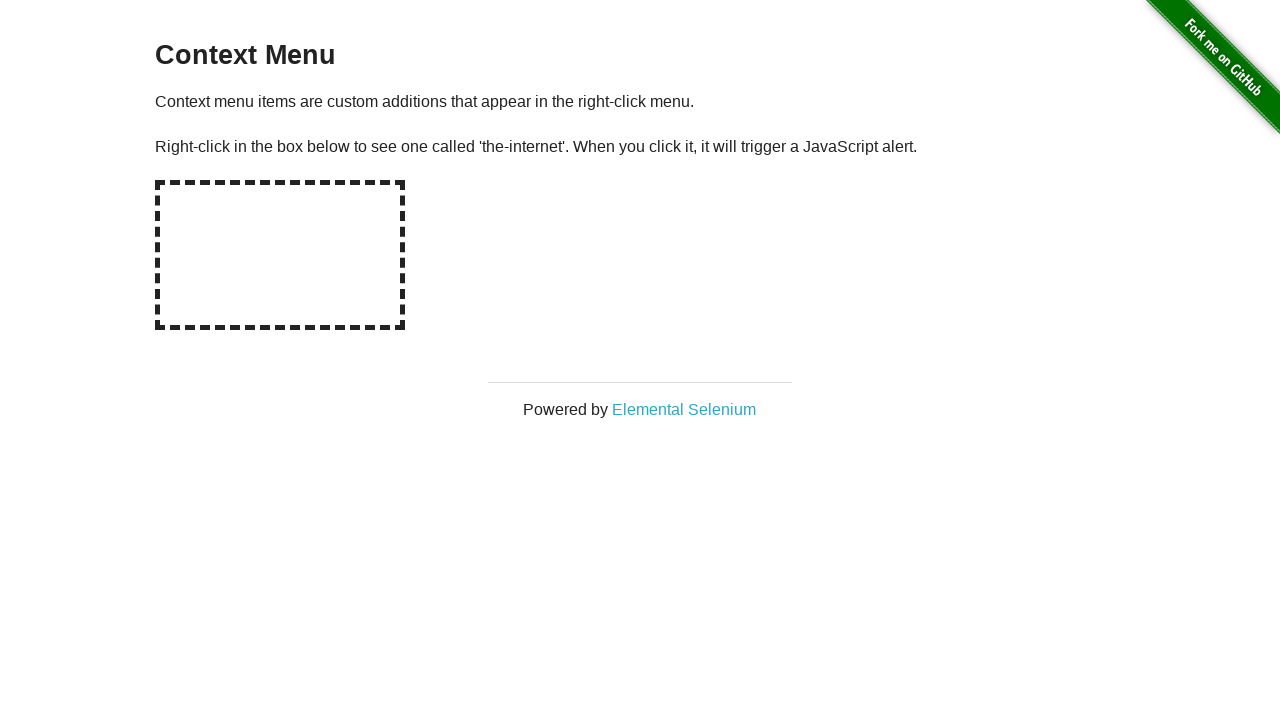

Set up dialog handler to accept alerts
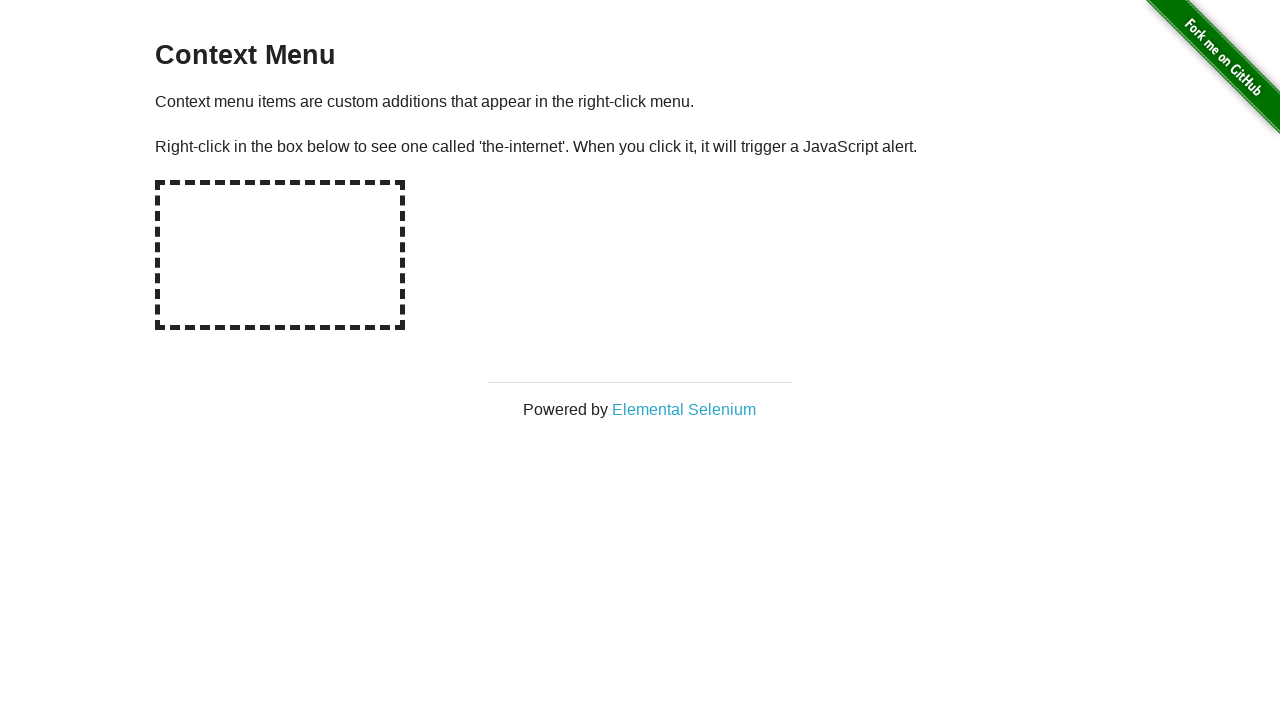

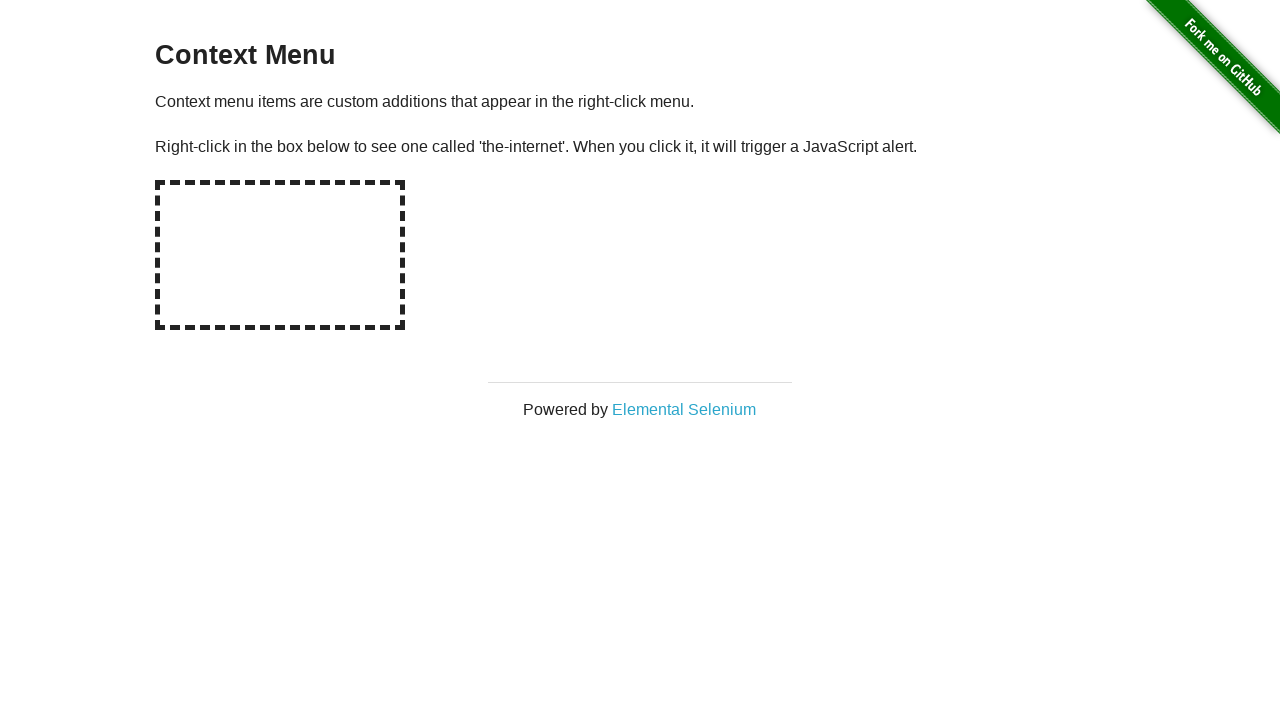